Tests navigation to the Broken Images page on the-internet.herokuapp.com, clicks the link, locates a specific image by its src attribute, and verifies the image source URL.

Starting URL: https://the-internet.herokuapp.com/

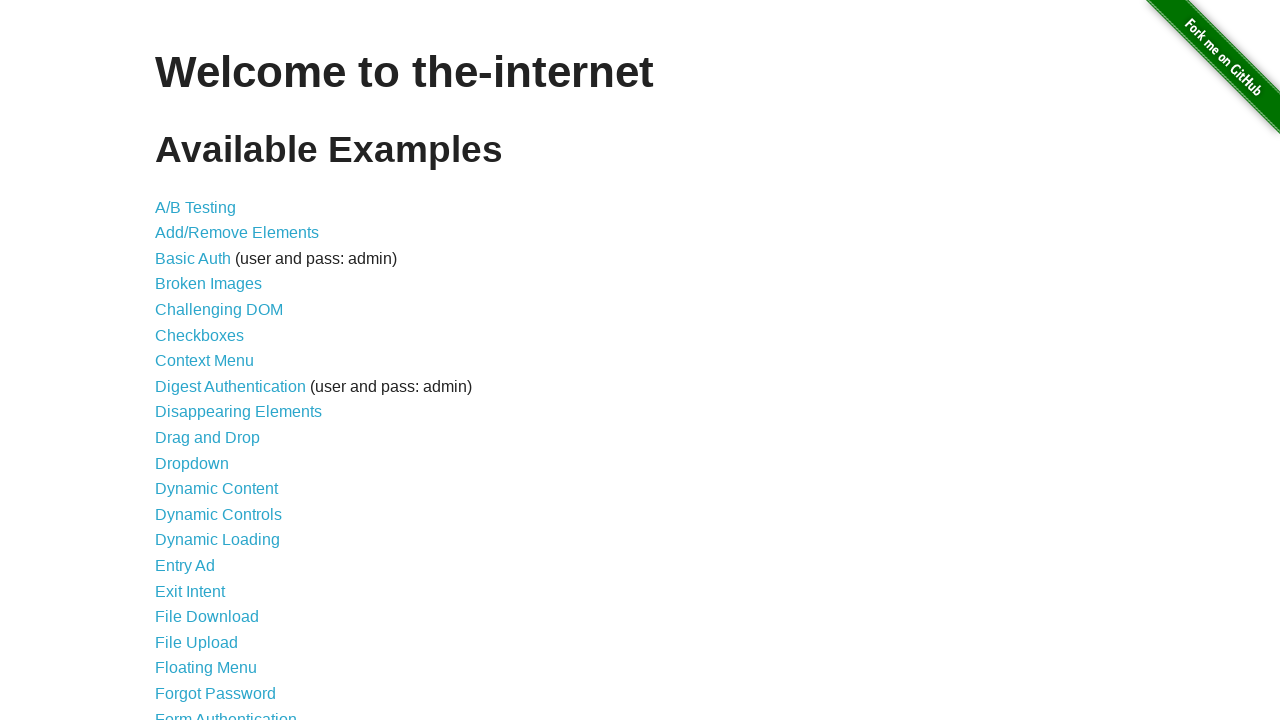

Clicked on the 'Broken Images' link at (208, 284) on text=Broken Images
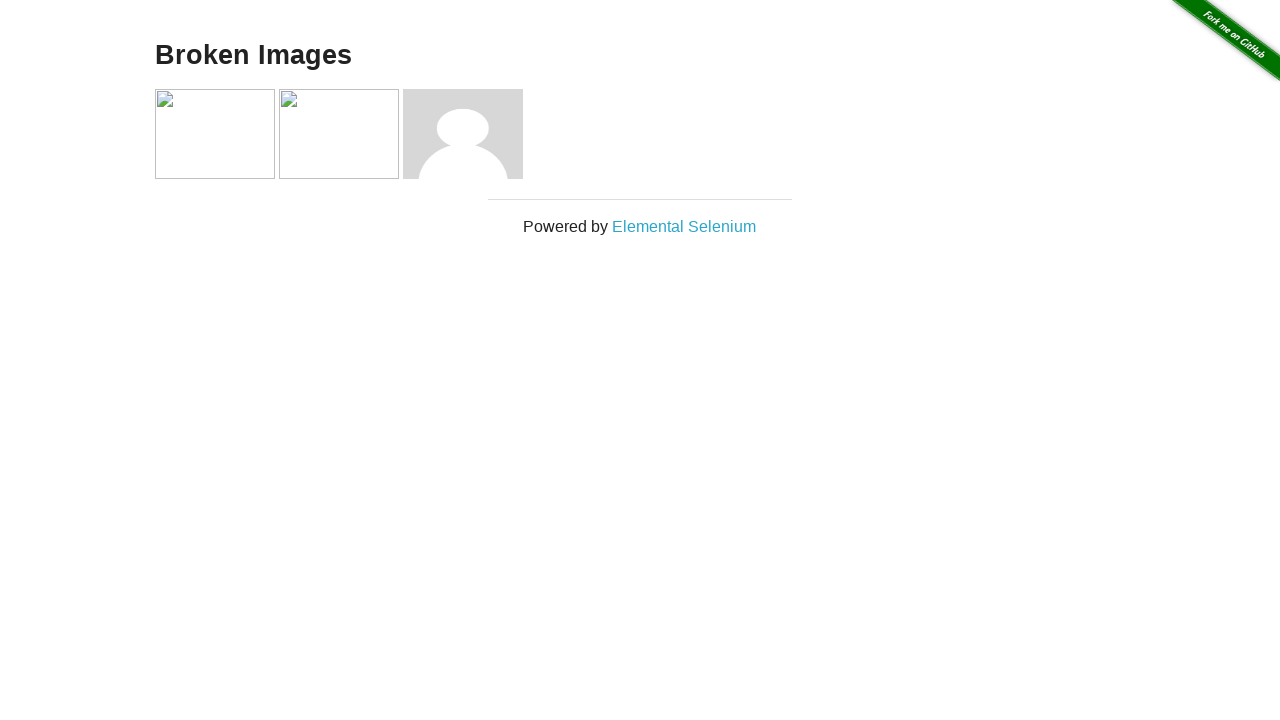

Waited for page to load (domcontentloaded state)
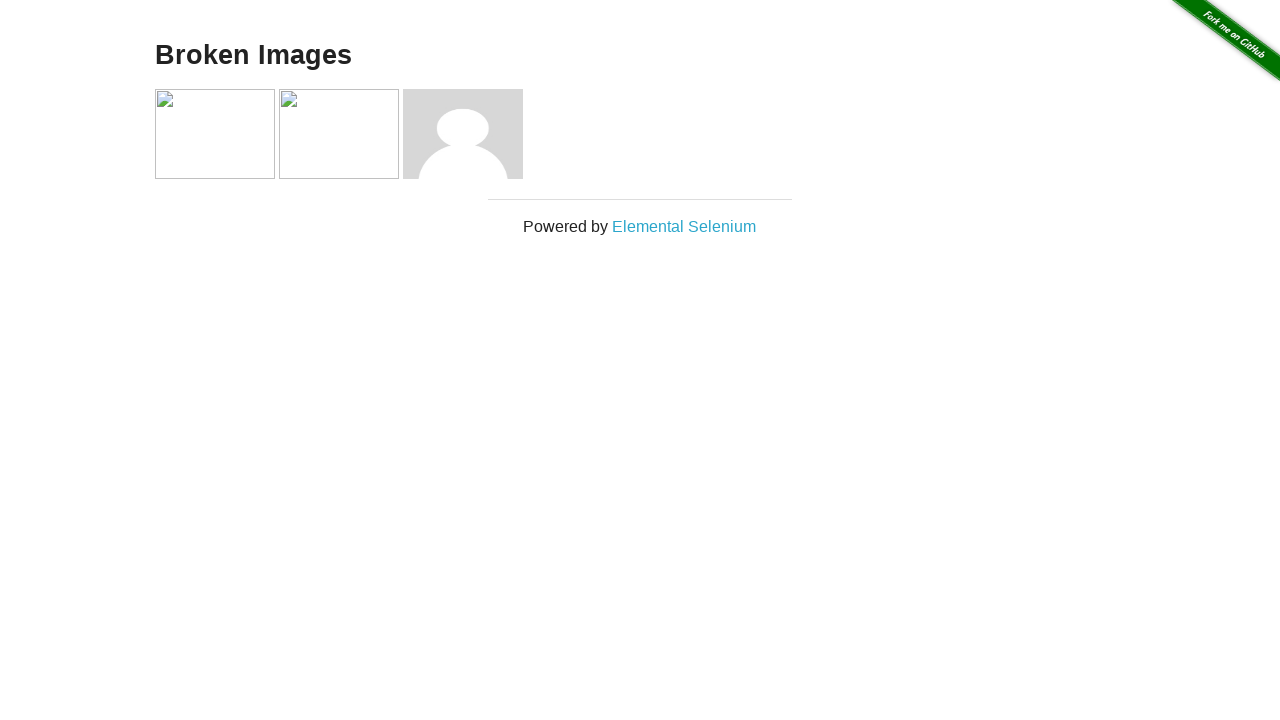

Located image element with src='asdf.jpg'
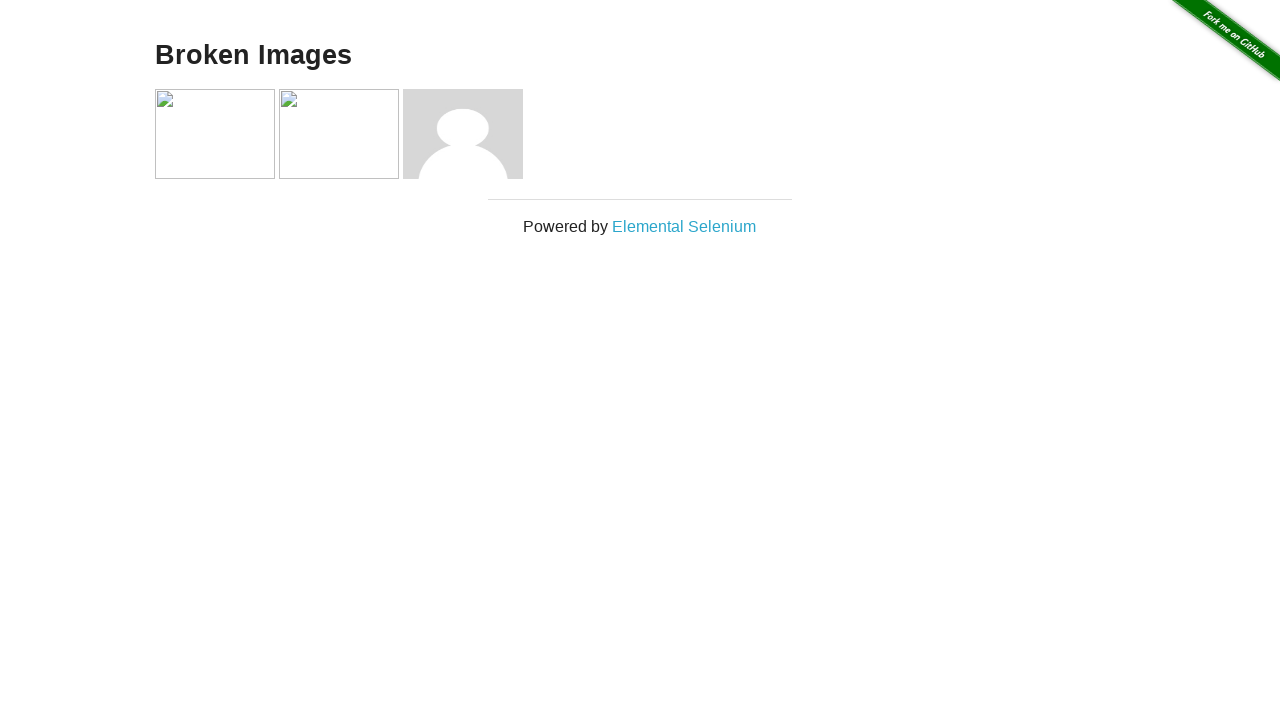

Waited for image element to be visible
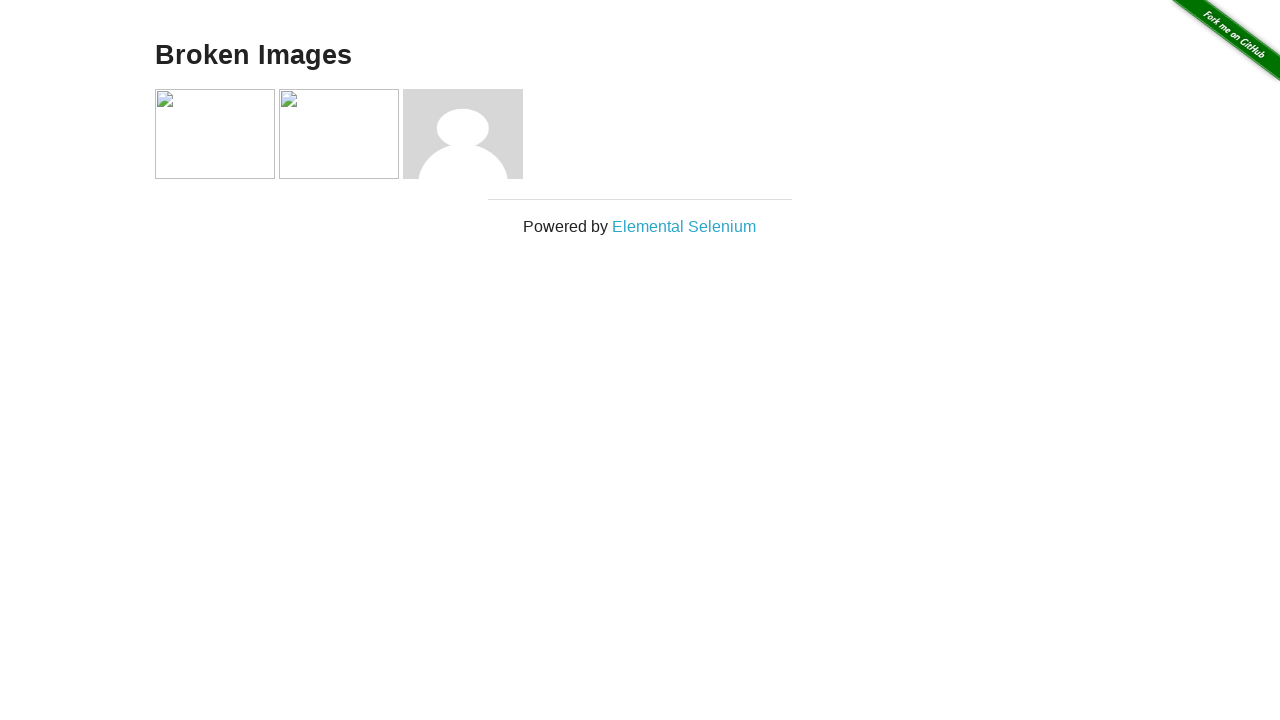

Retrieved image src attribute: 'asdf.jpg'
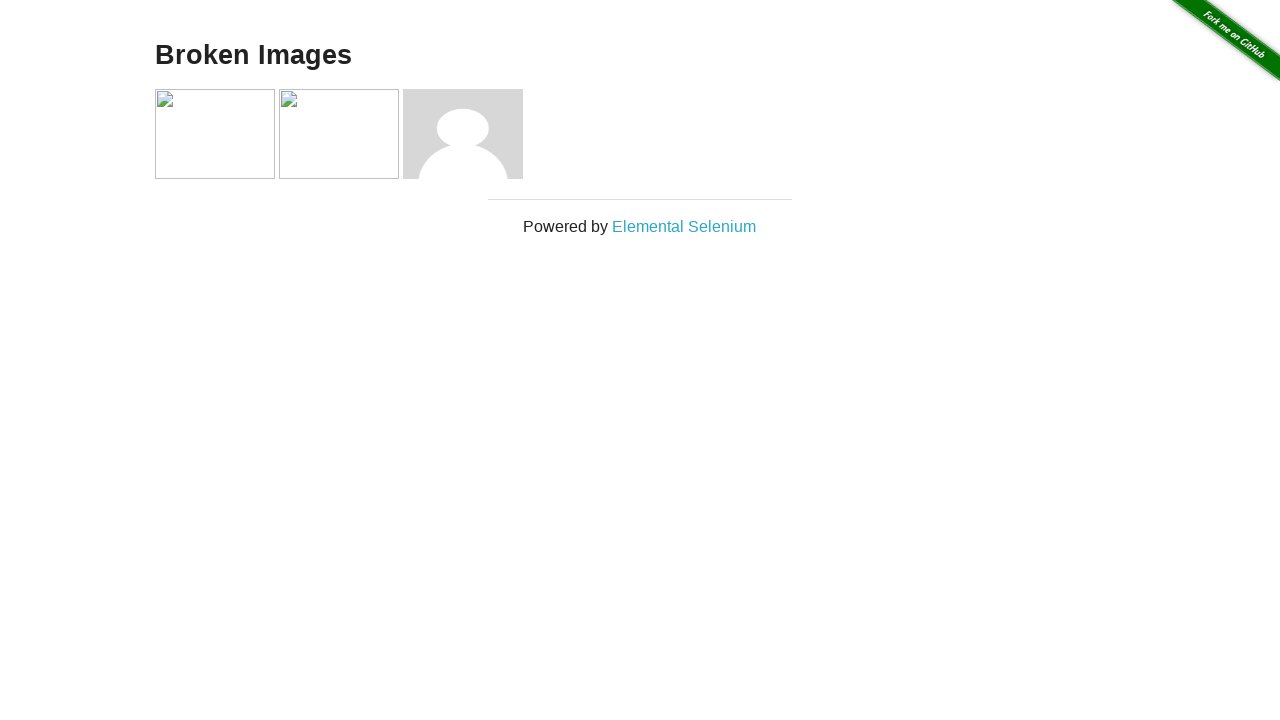

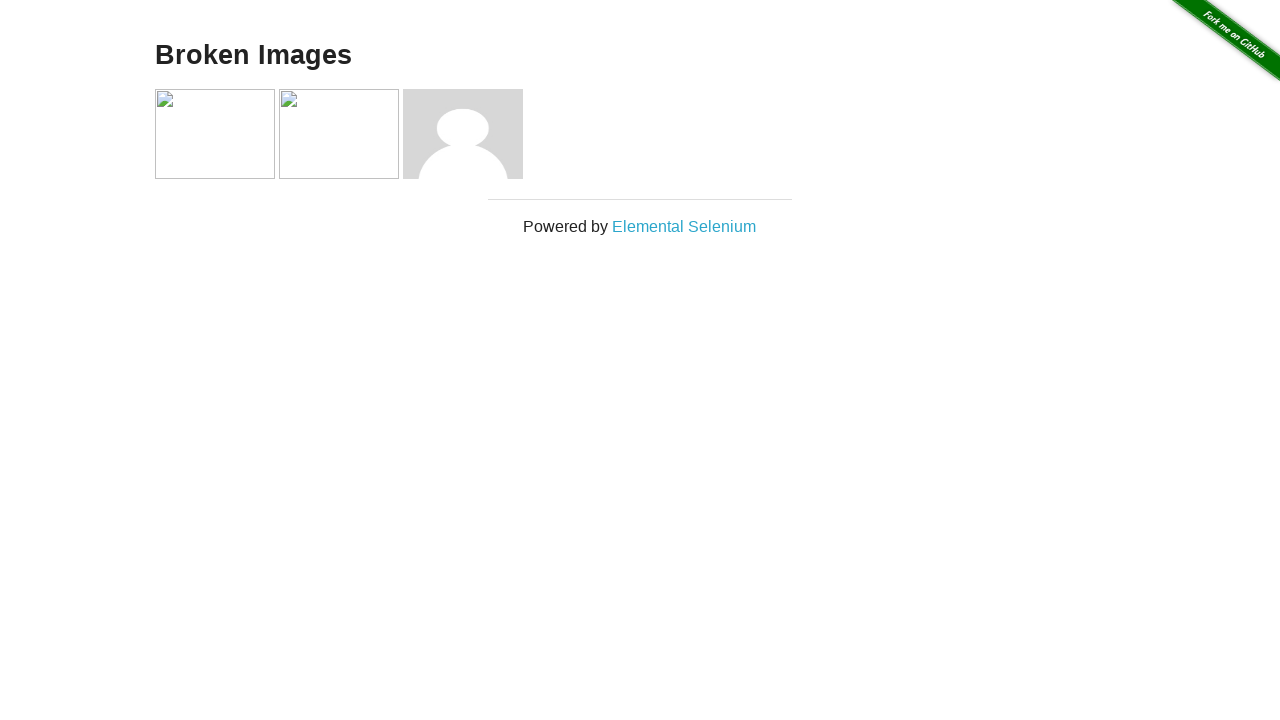